Tests notification message functionality by clicking a link and verifying that the notification appears with the correct text

Starting URL: http://the-internet.herokuapp.com/notification_message_rendered

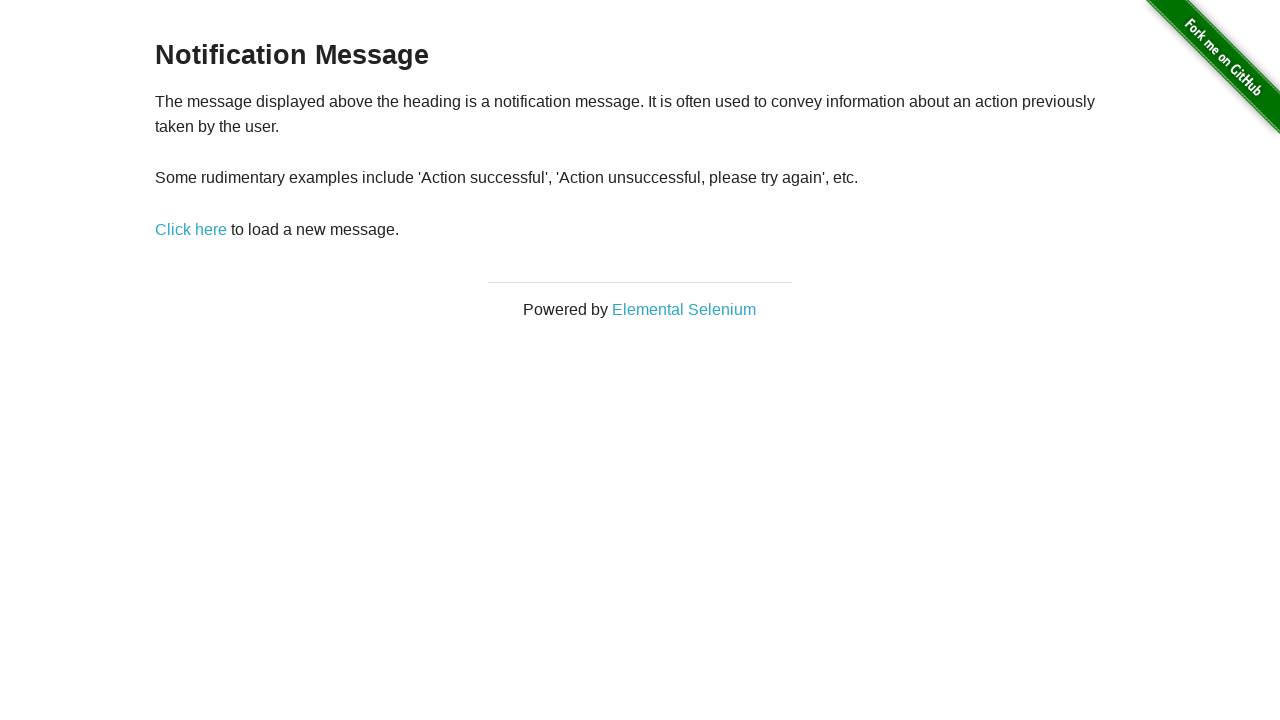

Clicked 'Click here' link to trigger notification at (191, 229) on xpath=//a[text() = 'Click here']
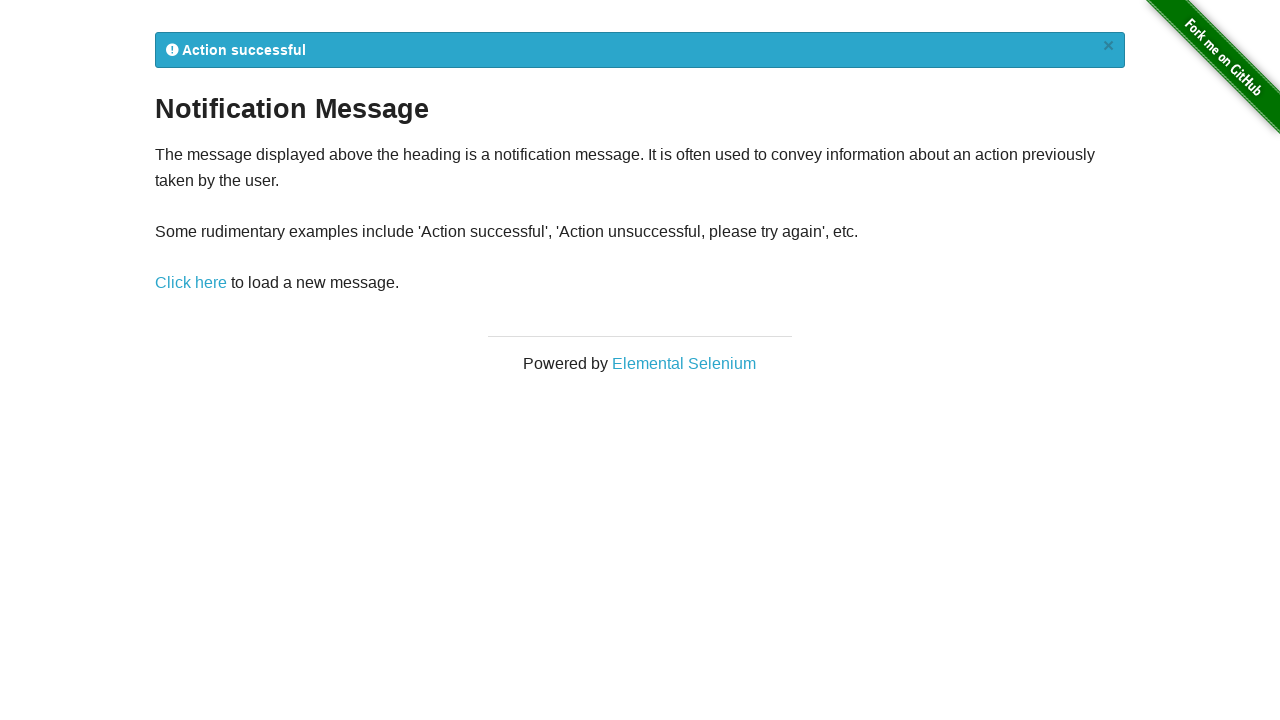

Notification flash message appeared
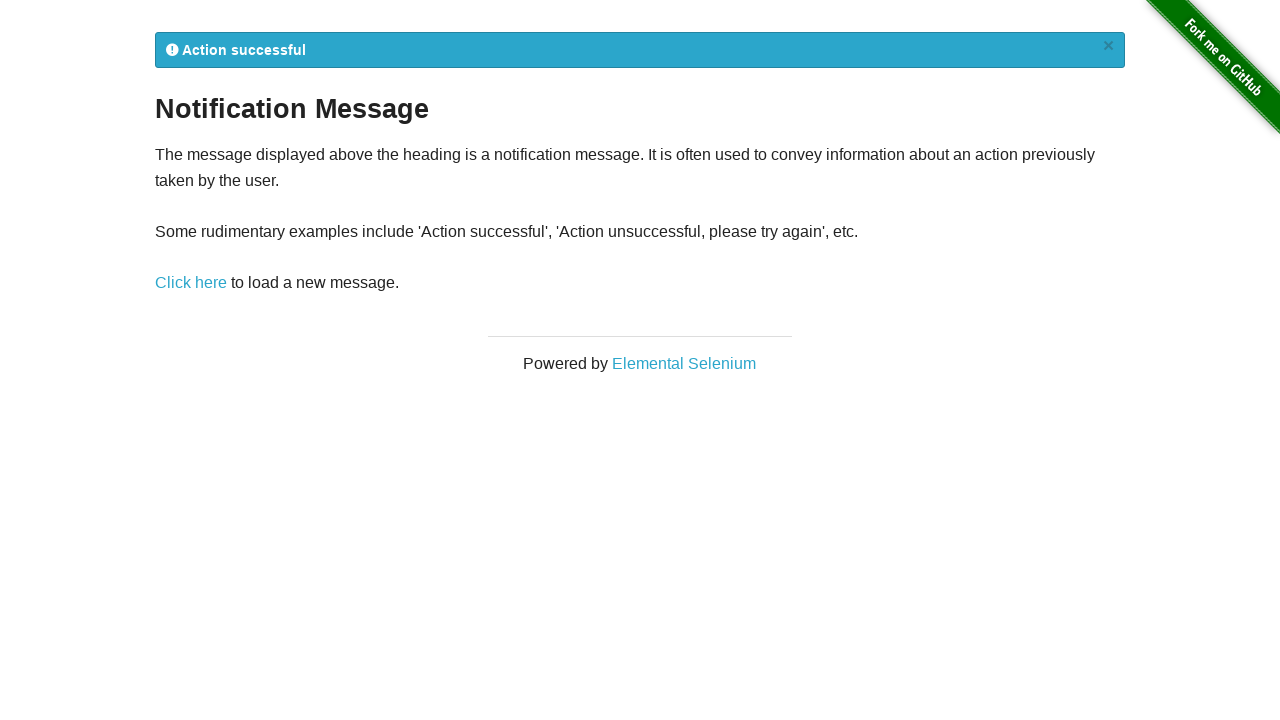

Located flash notification element
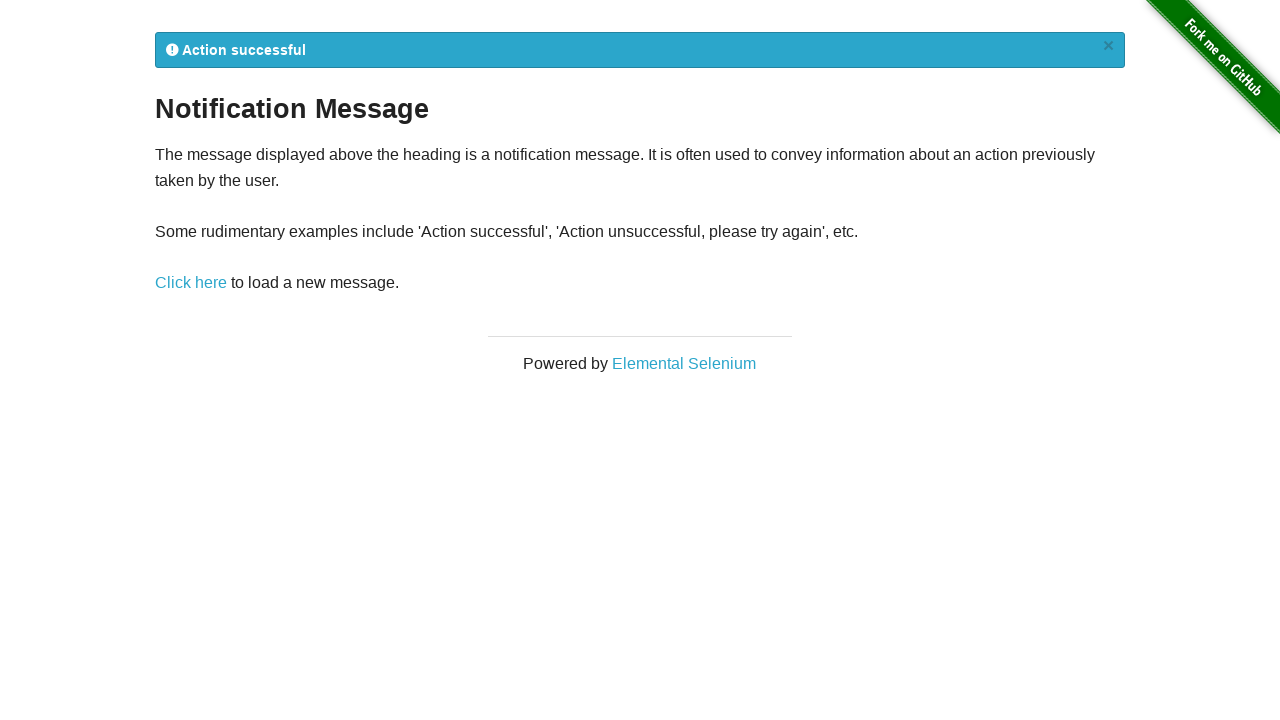

Verified flash notification is visible
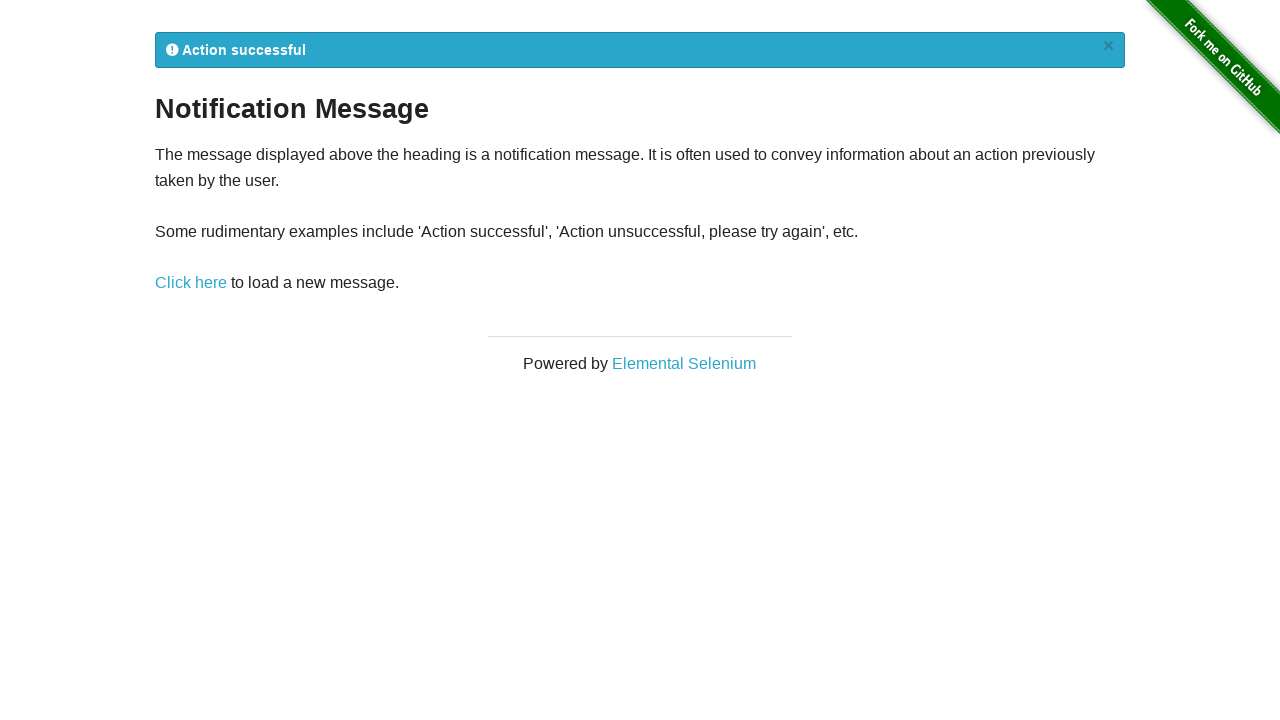

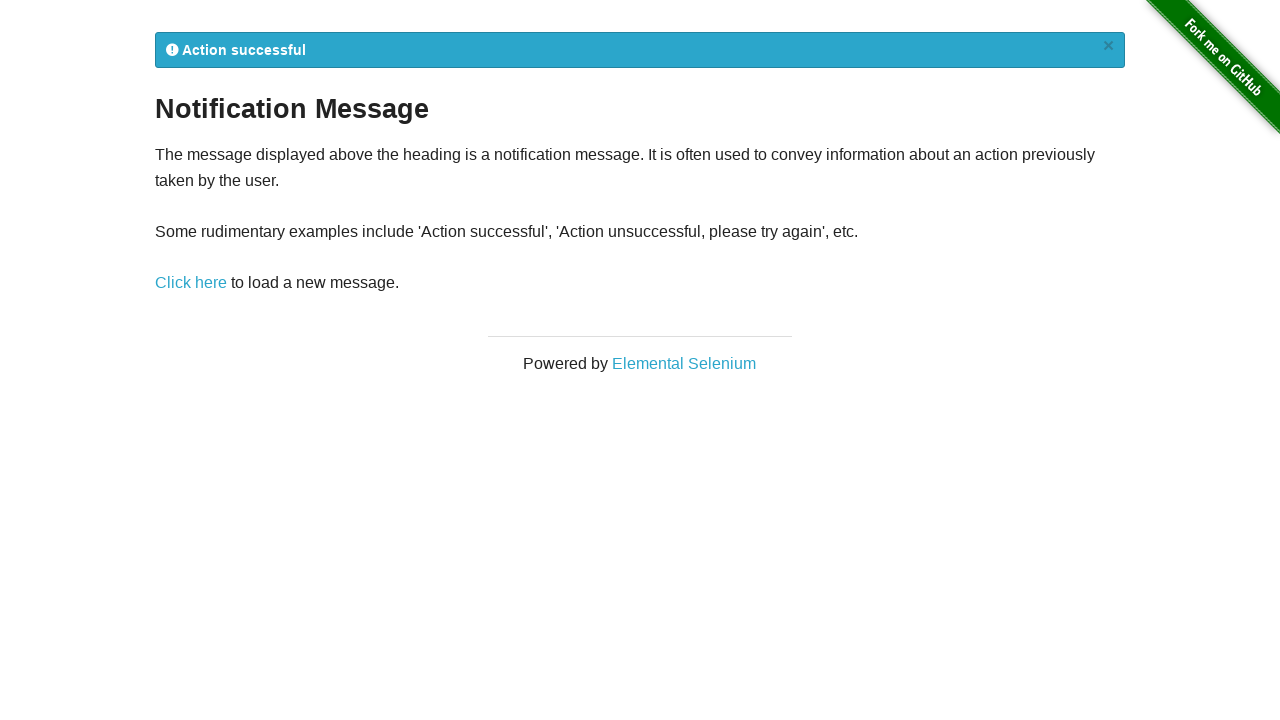